Tests scrolling down the page by 500 pixels

Starting URL: https://ultimateqa.com/simple-html-elements-for-automation/

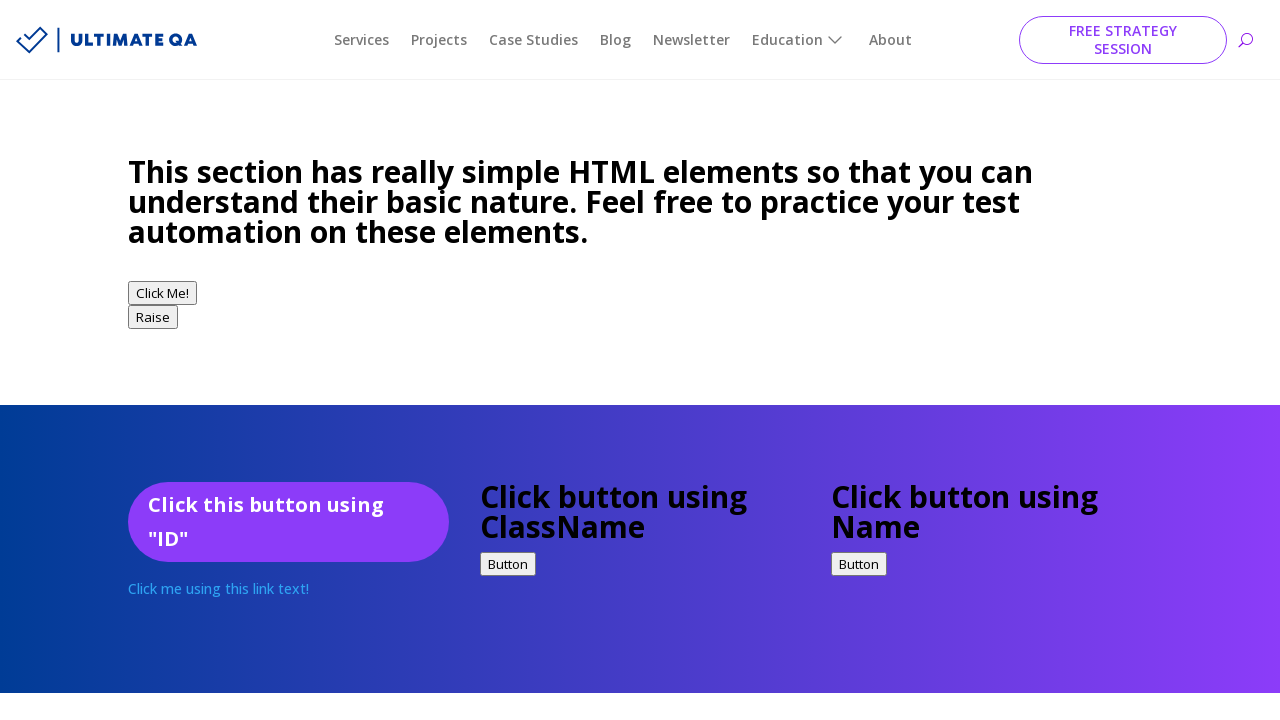

Scrolled down the page by 500 pixels
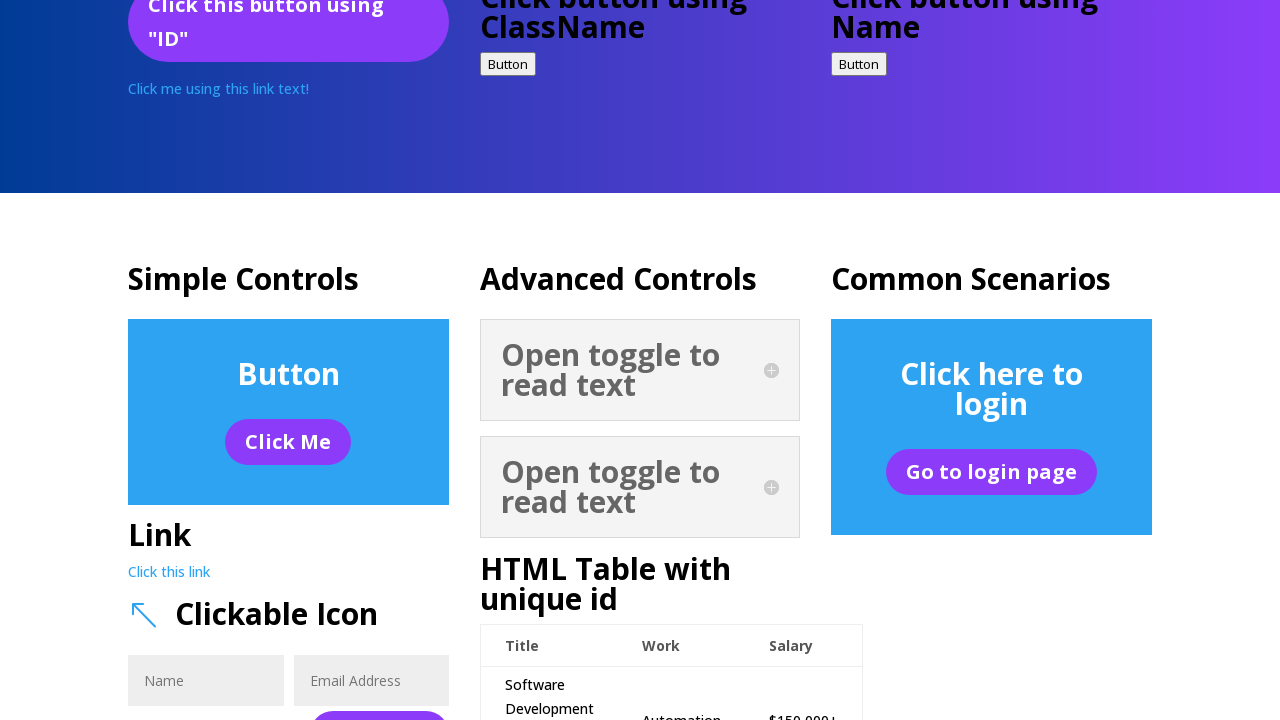

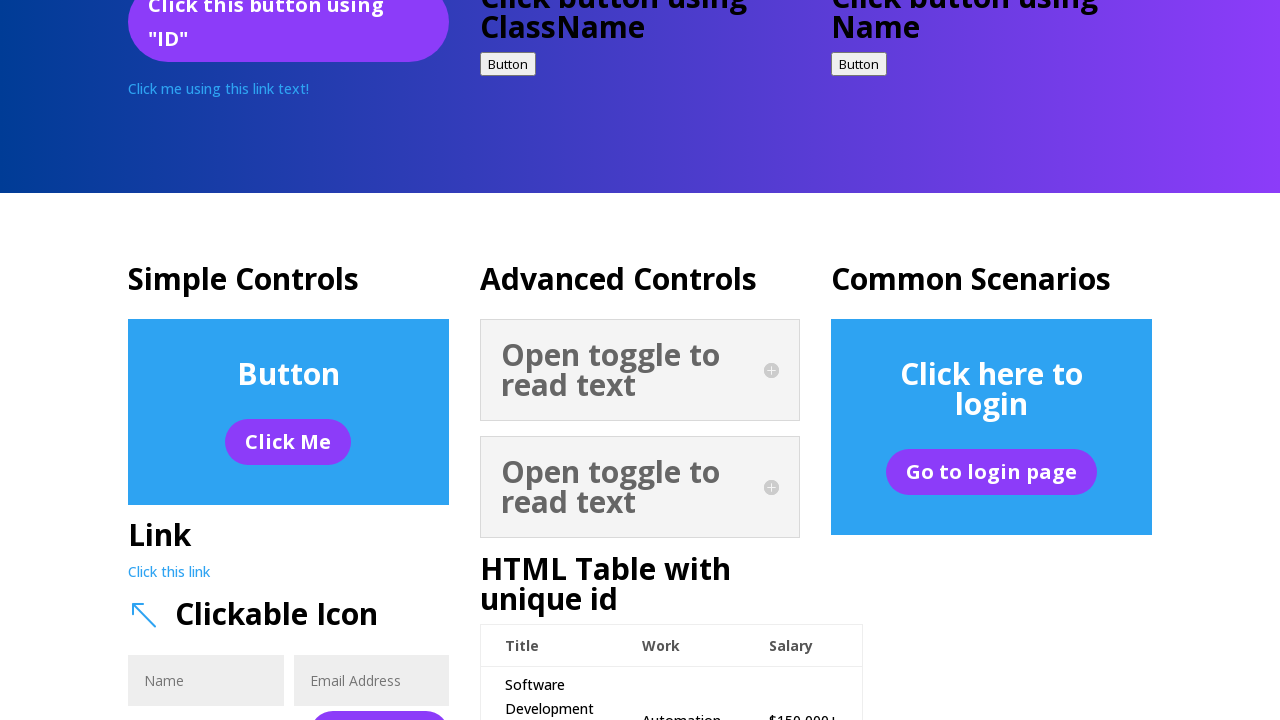